Tests that entered text is trimmed when editing a todo item.

Starting URL: https://demo.playwright.dev/todomvc

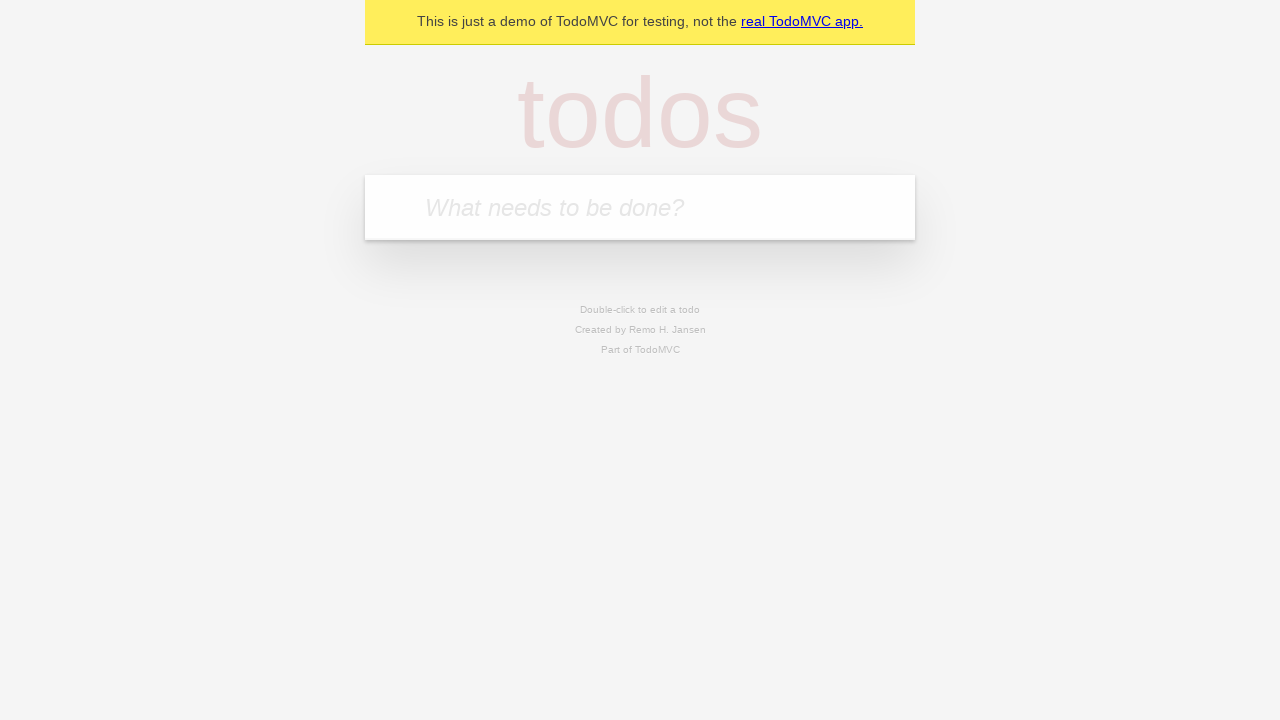

Filled new-todo input with 'buy some cheese' on .new-todo
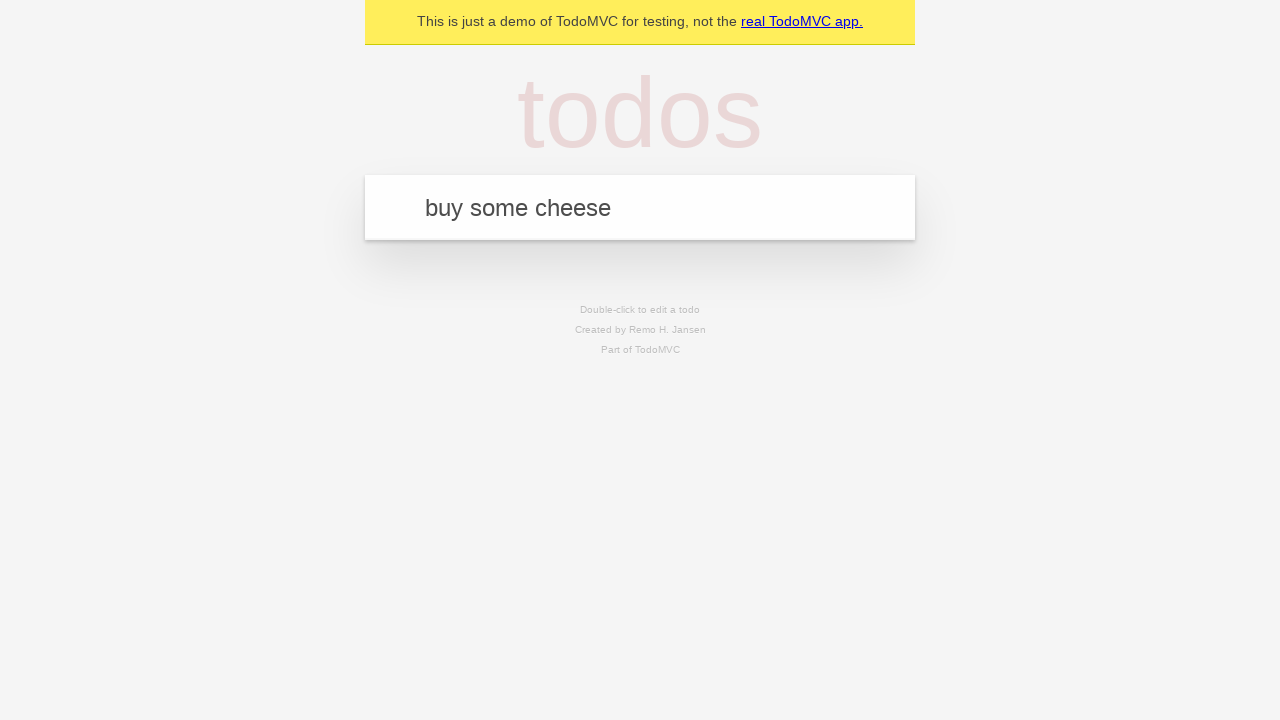

Pressed Enter to create first todo item on .new-todo
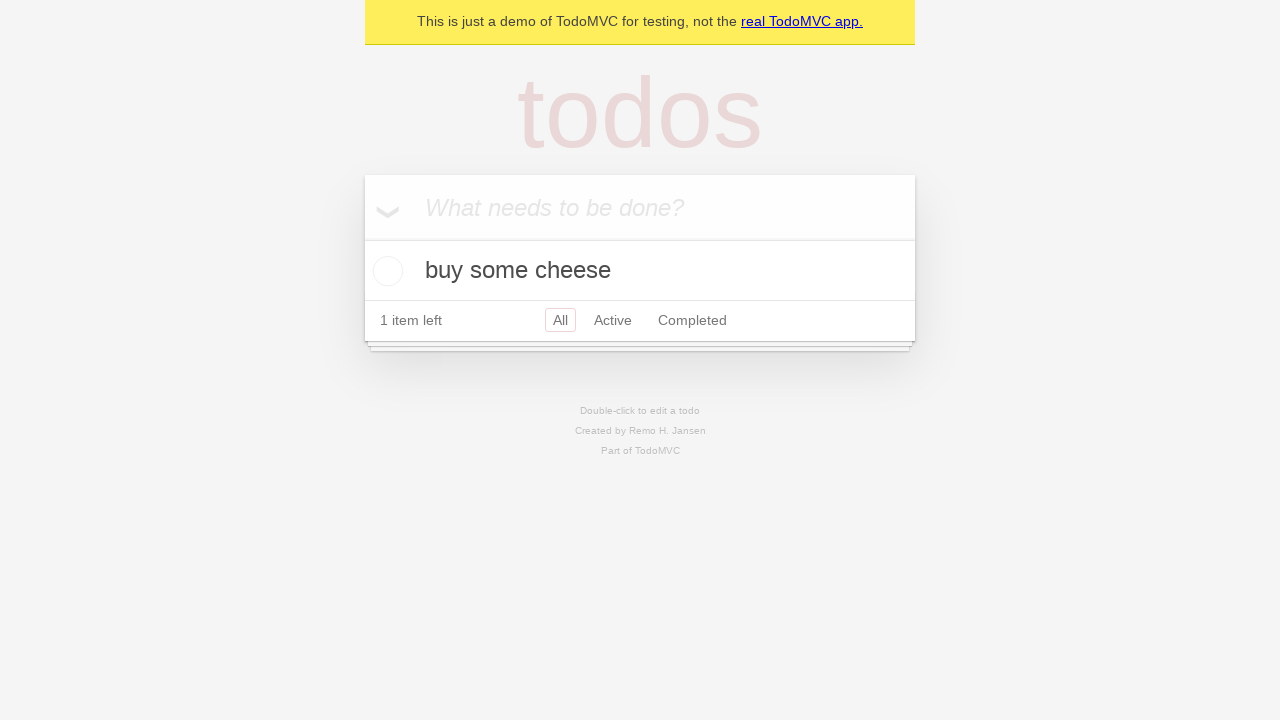

Filled new-todo input with 'feed the cat' on .new-todo
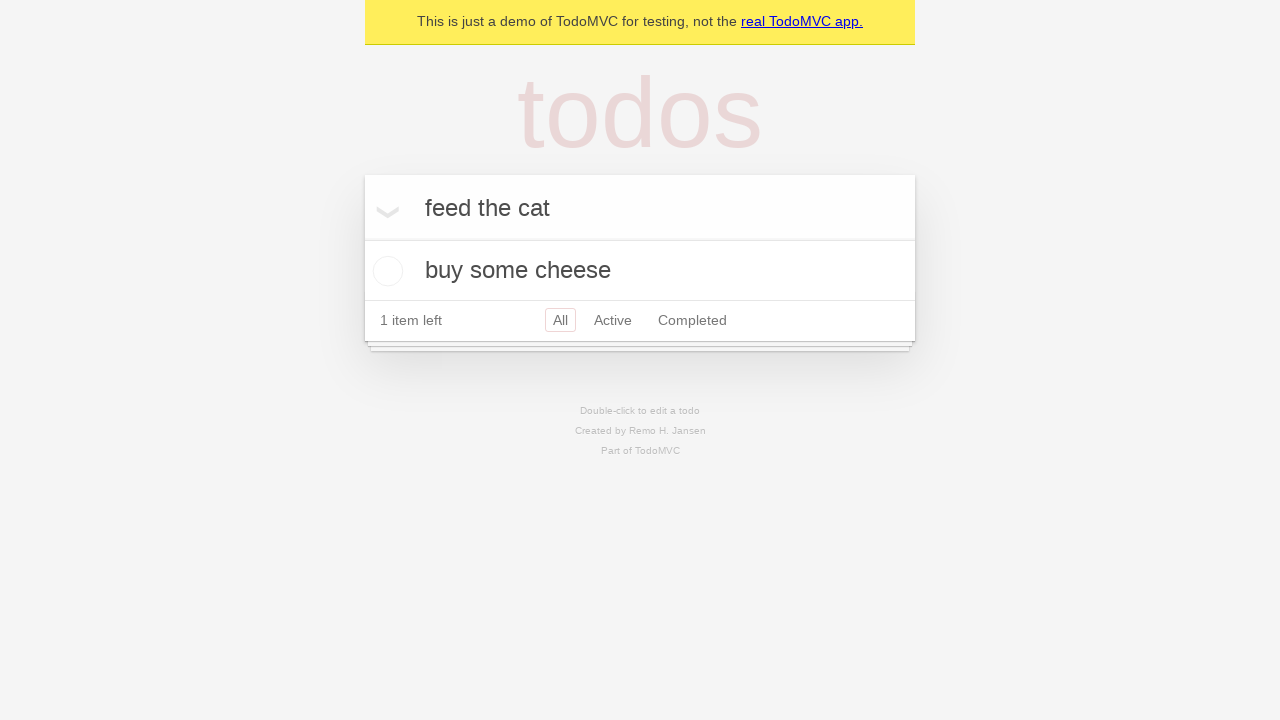

Pressed Enter to create second todo item on .new-todo
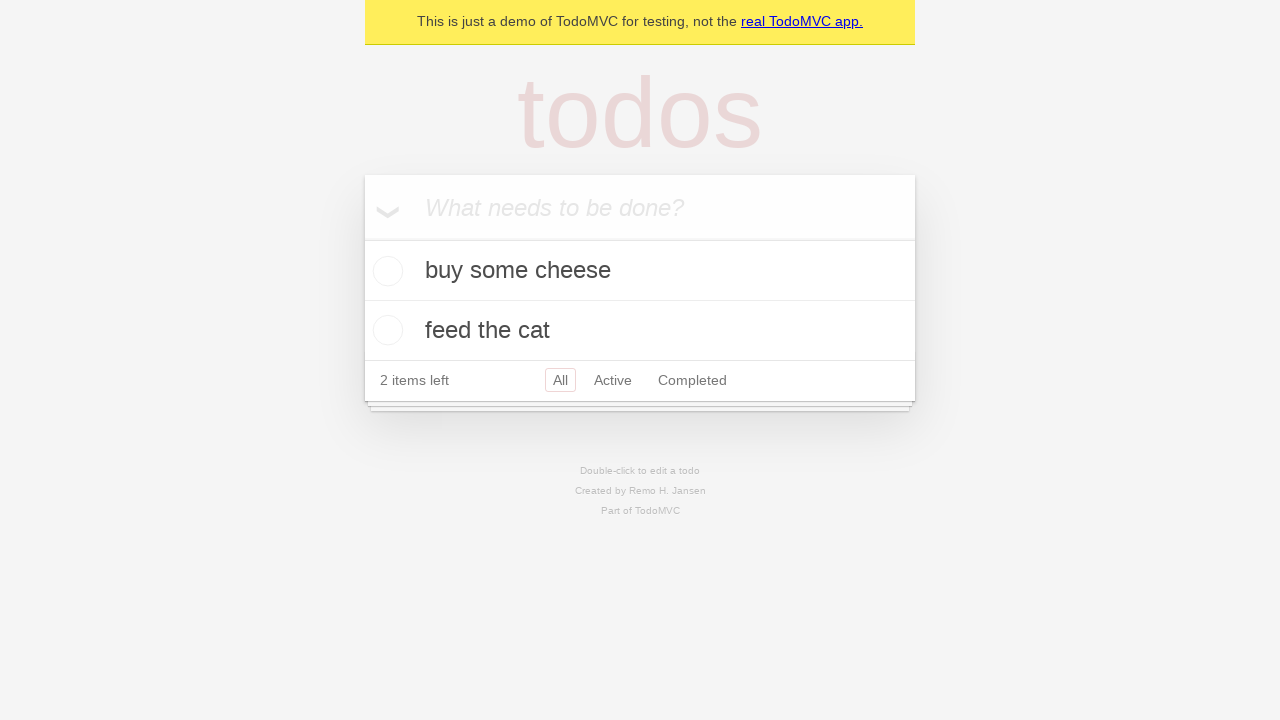

Filled new-todo input with 'book a doctors appointment' on .new-todo
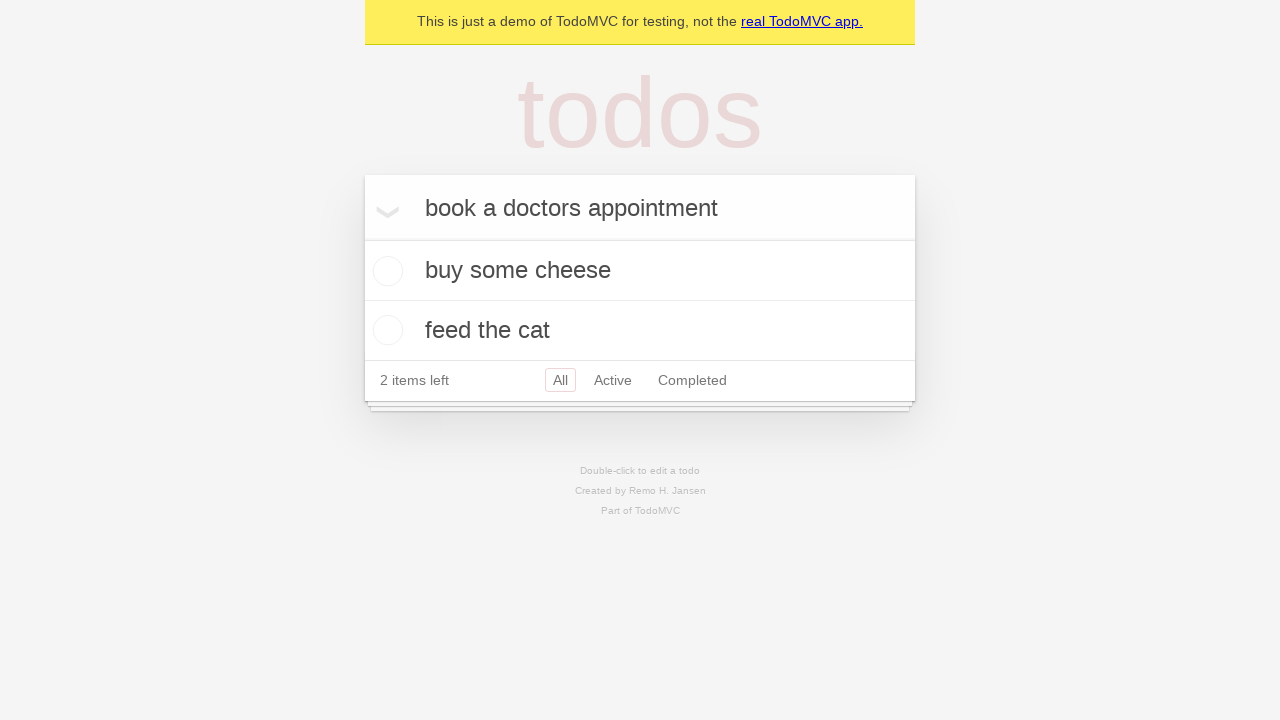

Pressed Enter to create third todo item on .new-todo
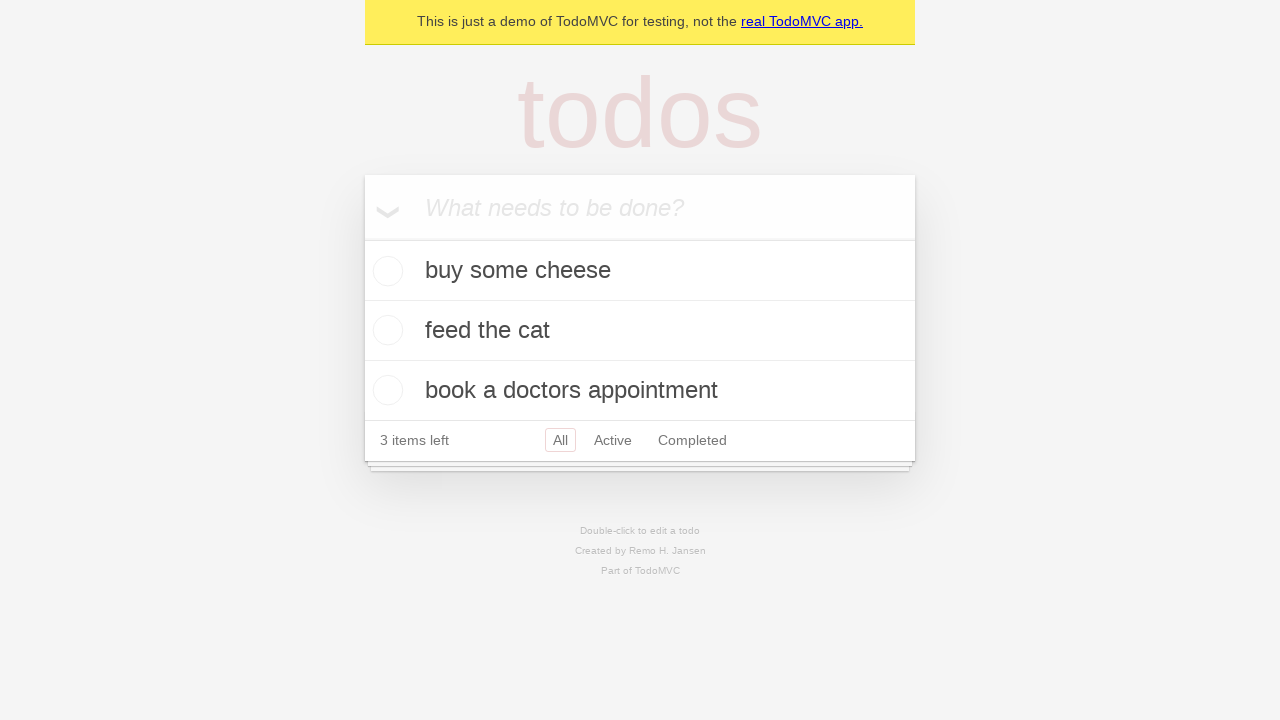

Waited for all three todo items to load
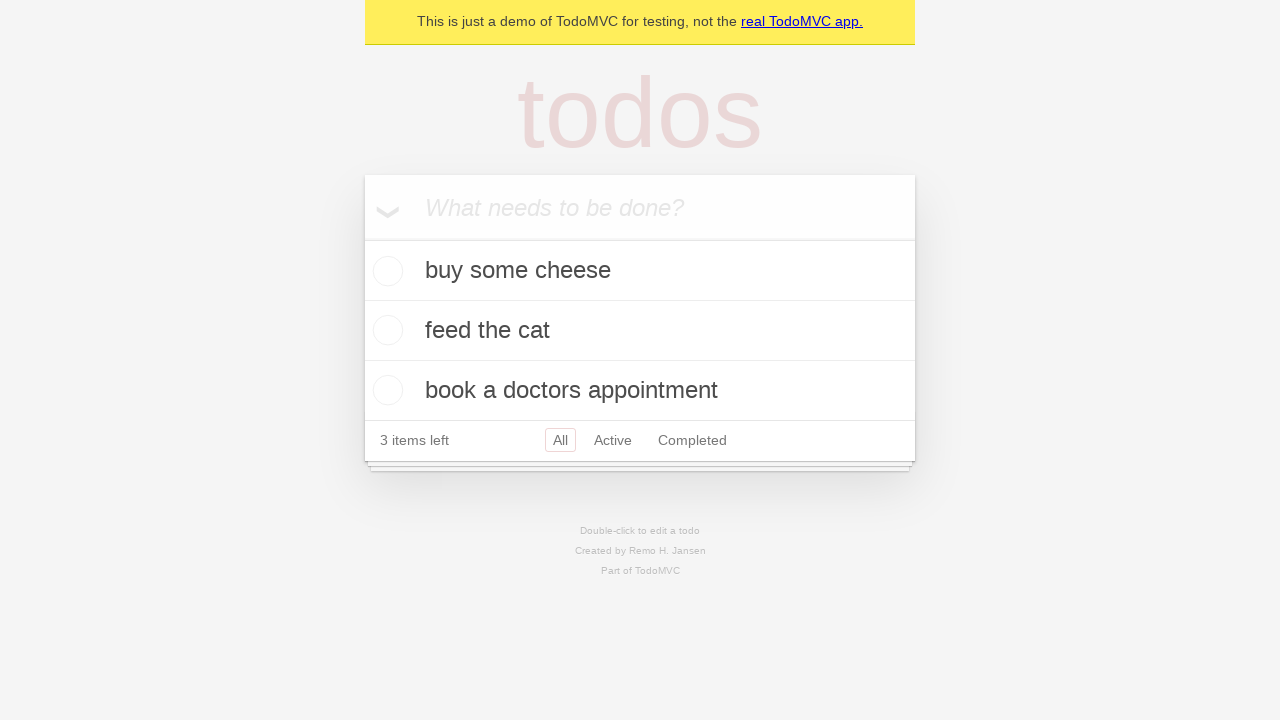

Double-clicked second todo item to enter edit mode at (640, 331) on .todo-list li >> nth=1
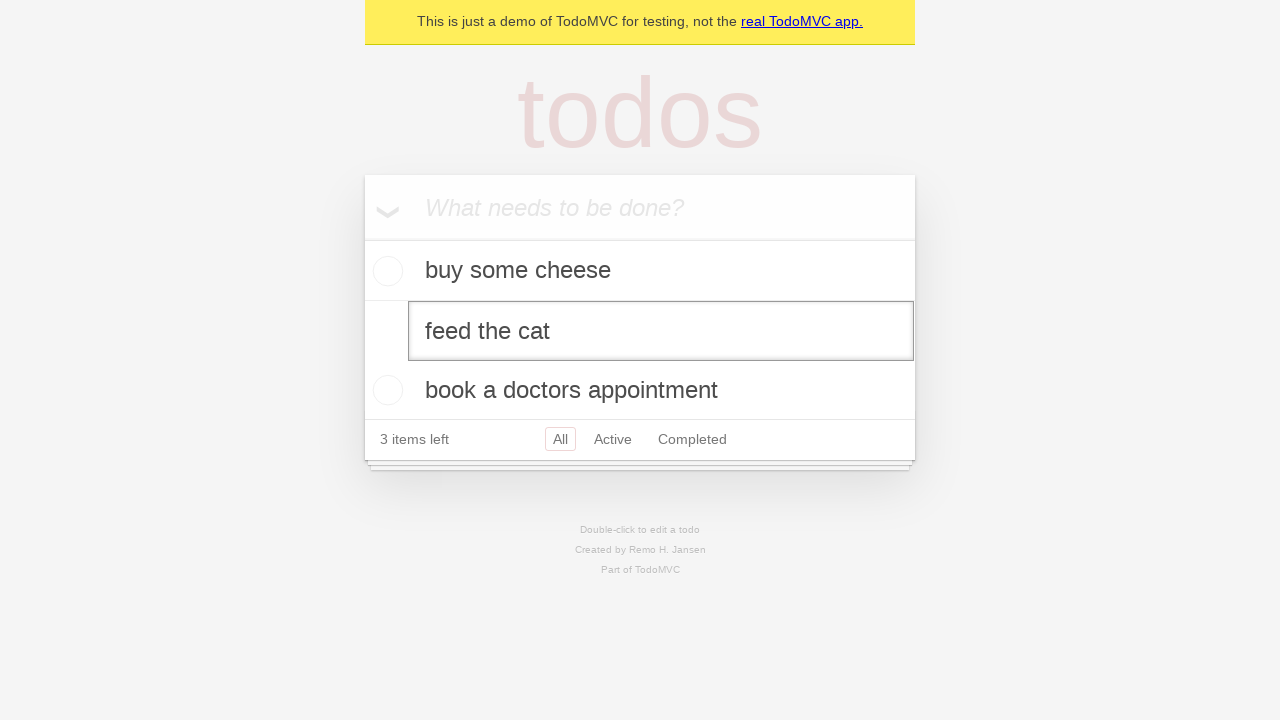

Filled edit field with text containing leading and trailing spaces on .todo-list li >> nth=1 >> .edit
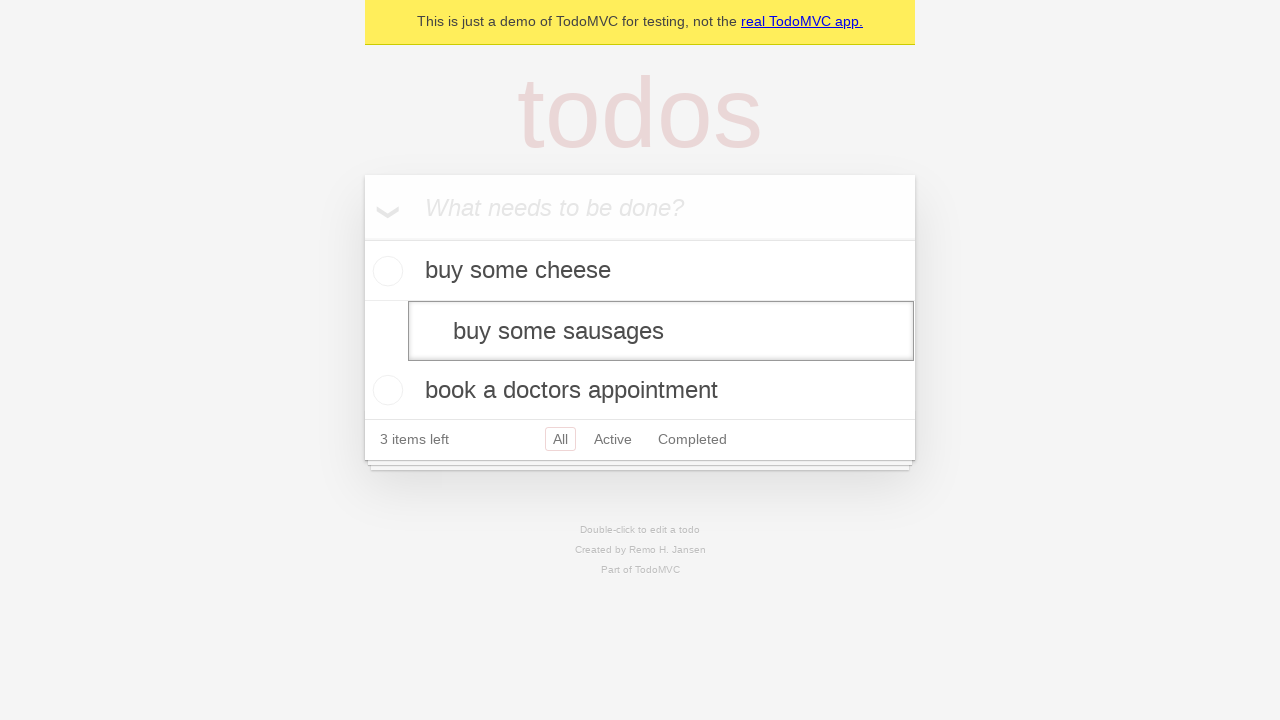

Pressed Enter to confirm edit and verify text is trimmed on .todo-list li >> nth=1 >> .edit
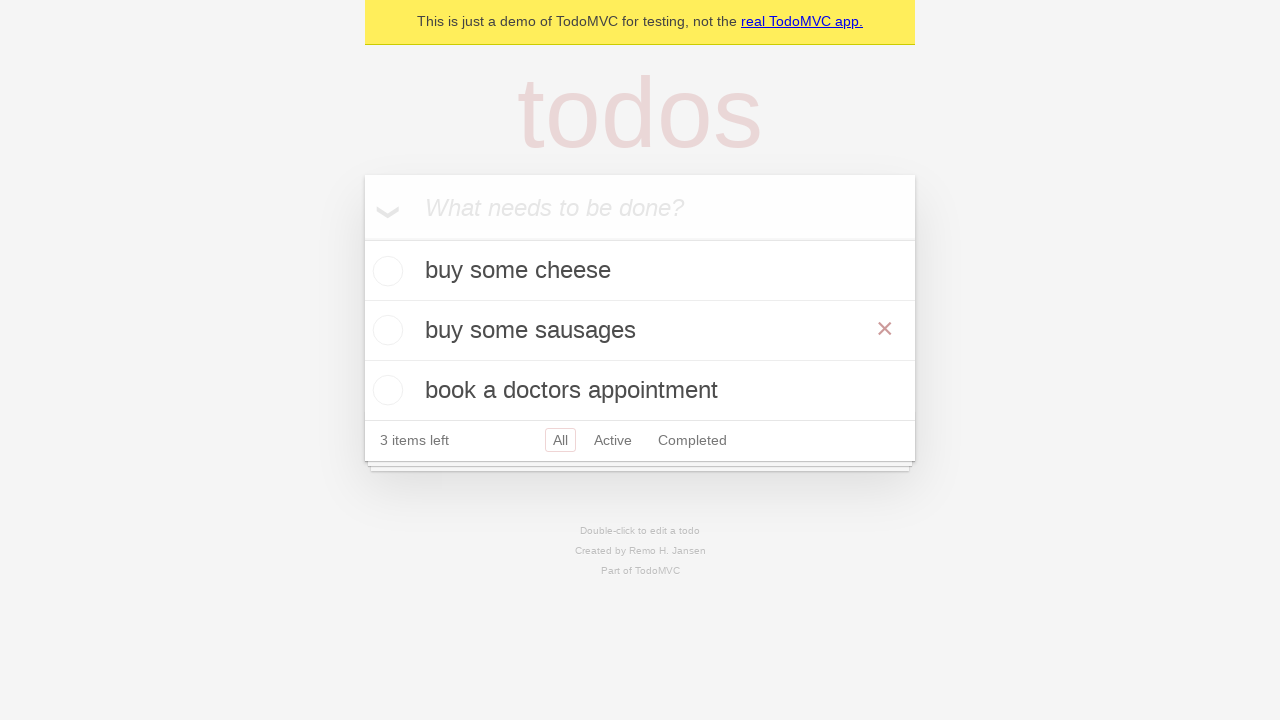

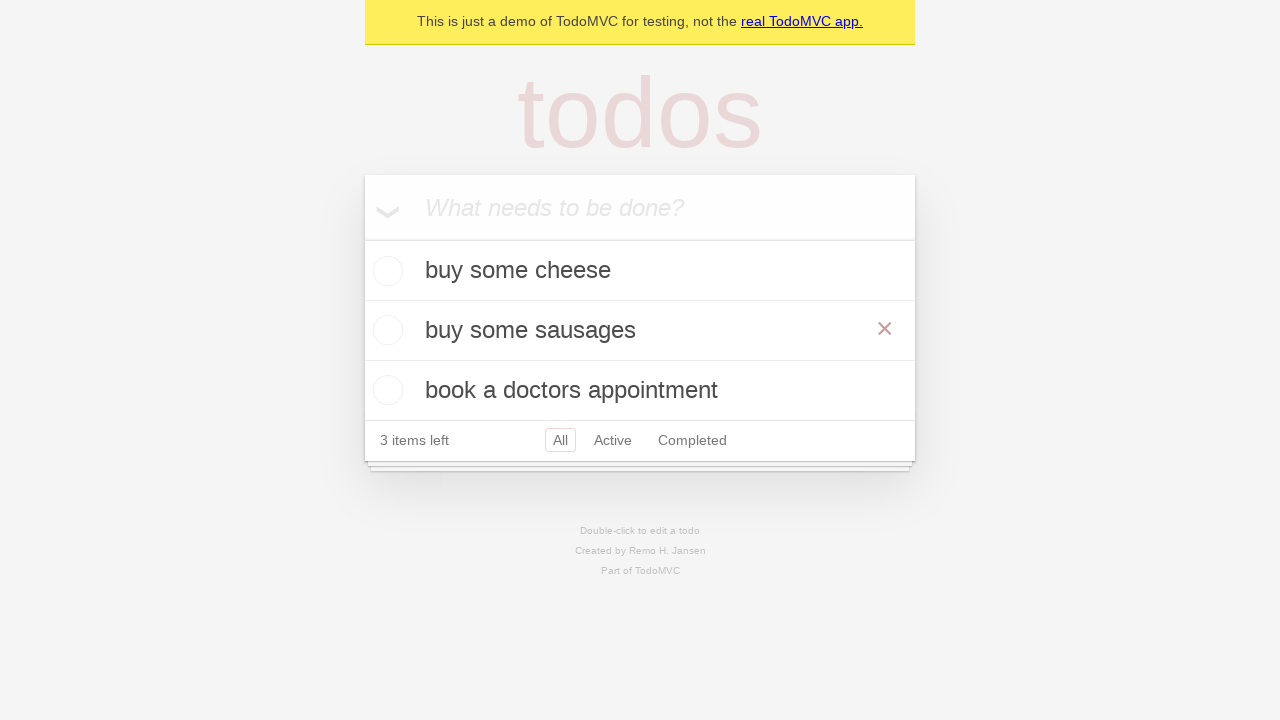